Tests radio button functionality by checking the Yes radio button and verifying the No radio button state

Starting URL: https://demoqa.com/radio-button

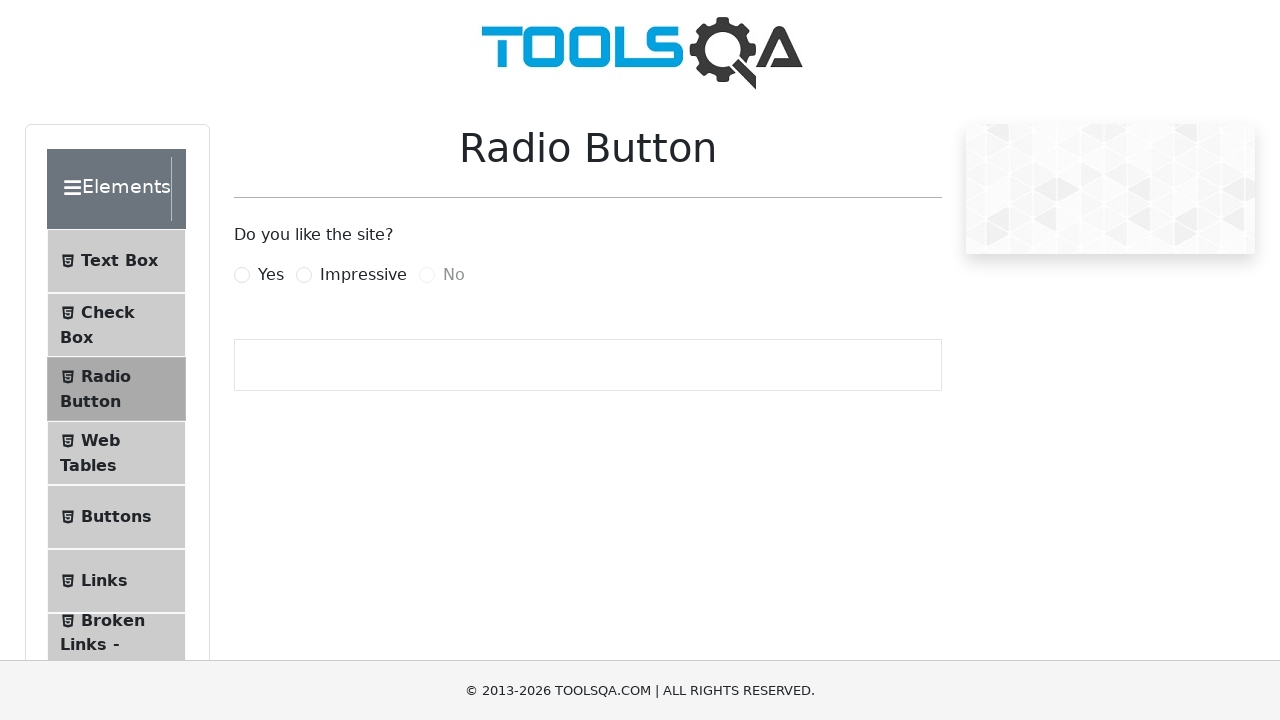

Checked the Yes radio button at (271, 275) on xpath=//label[@for='yesRadio']
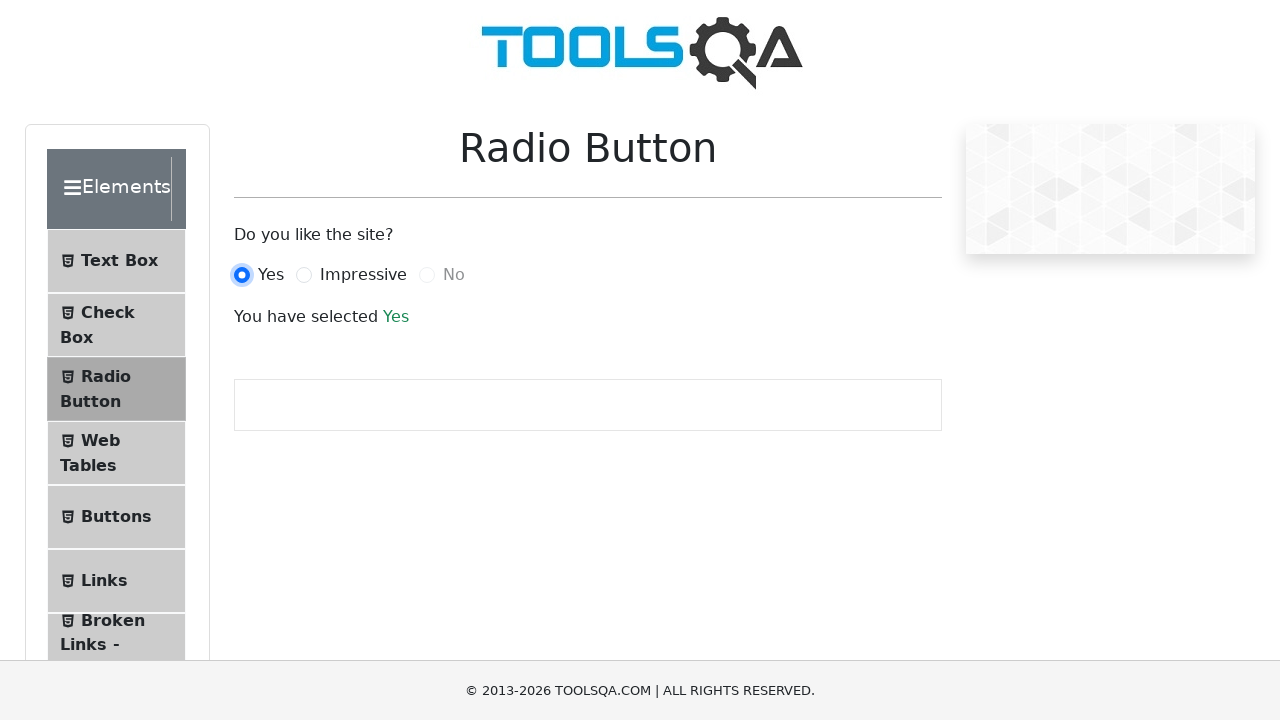

Verified Yes radio button is checked
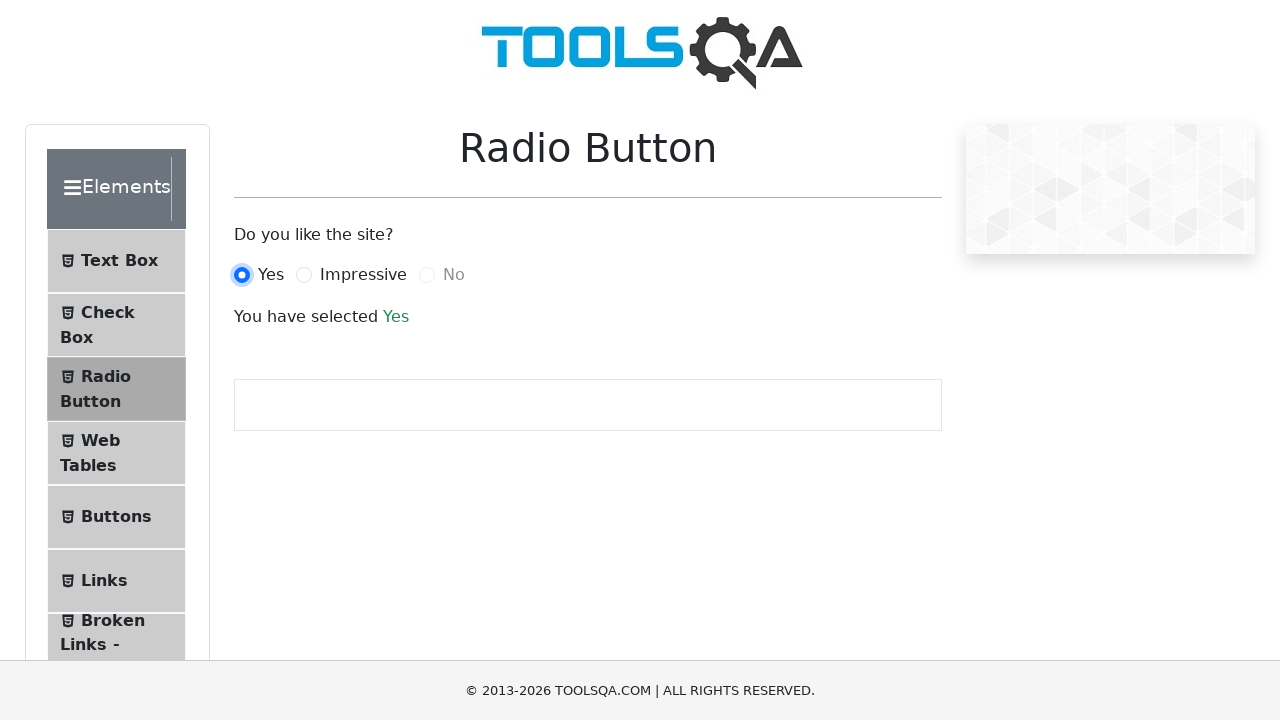

Verified No radio button exists and waited for it to load
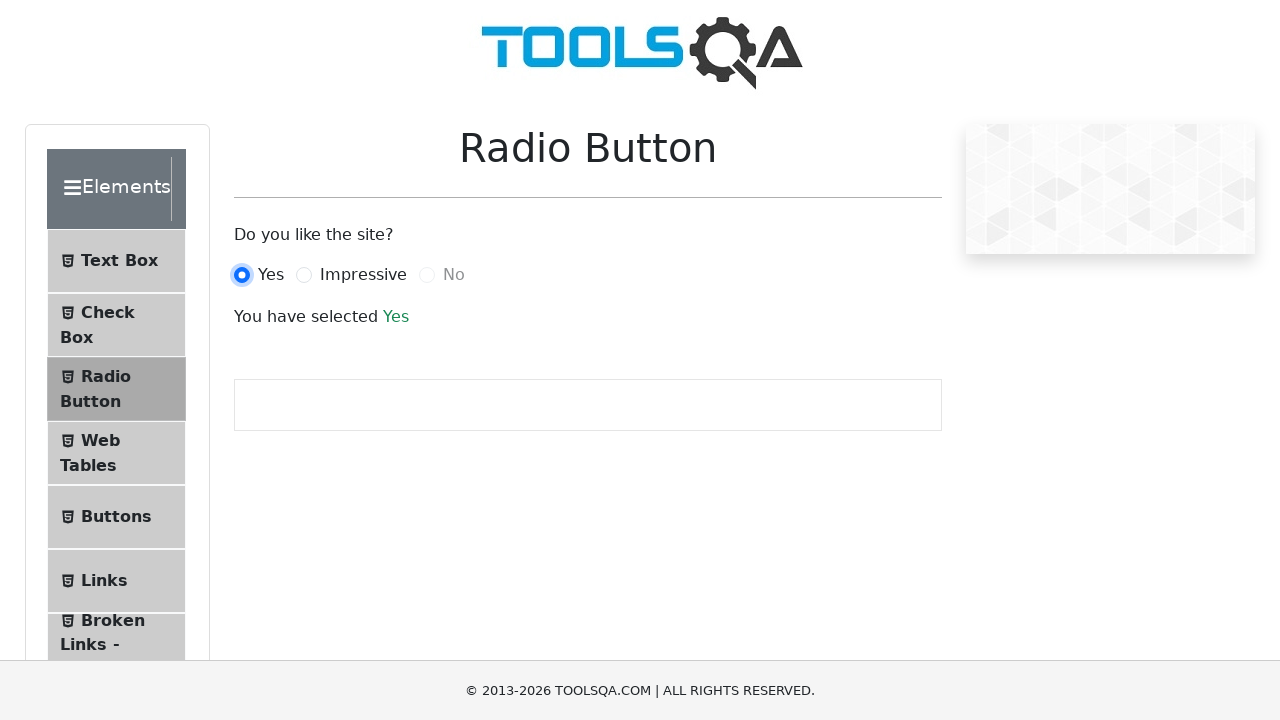

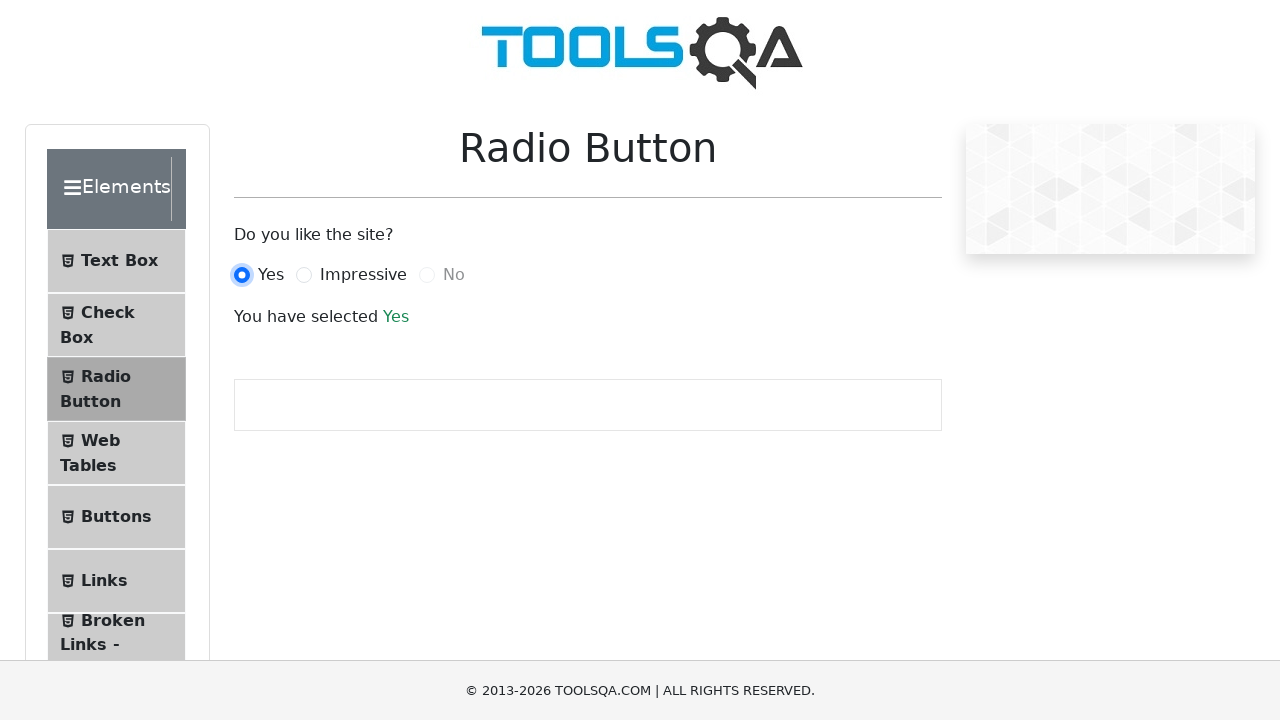